Tests dynamic content loading by clicking a Start button and waiting for hidden content to become visible, then verifying the loaded text appears.

Starting URL: https://the-internet.herokuapp.com/dynamic_loading/1

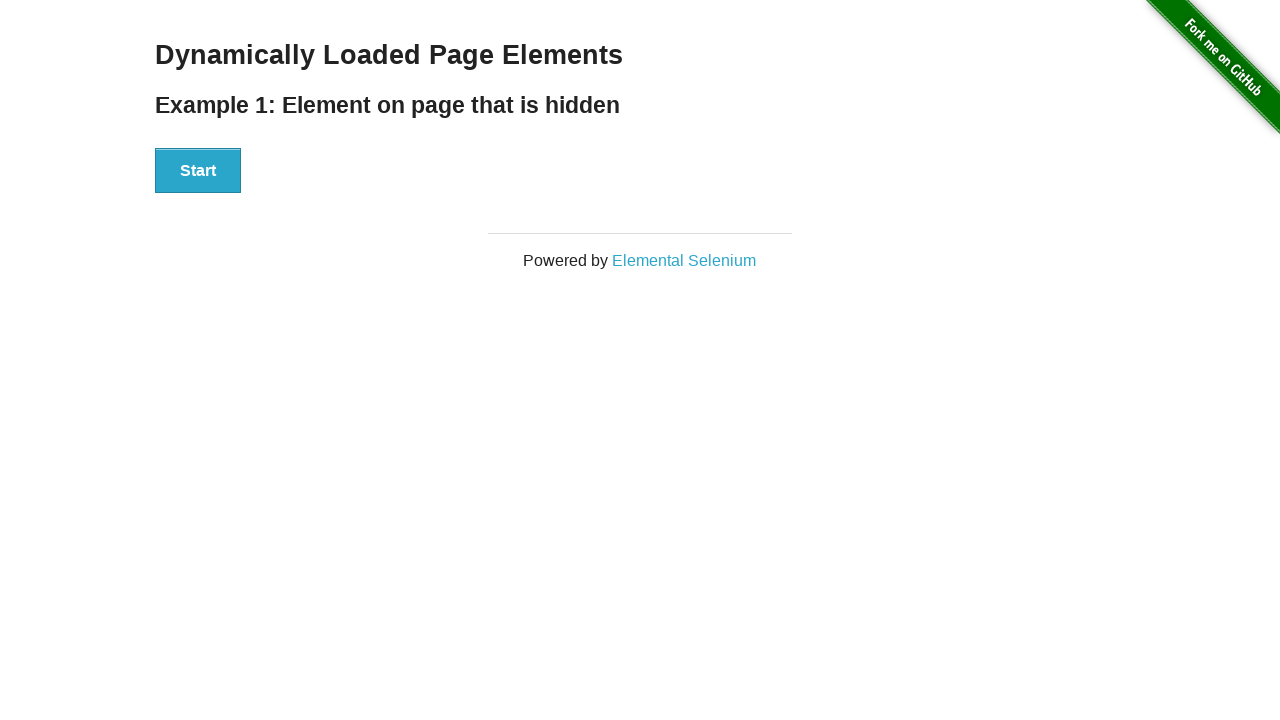

Clicked Start button to trigger dynamic content loading at (198, 171) on #start button
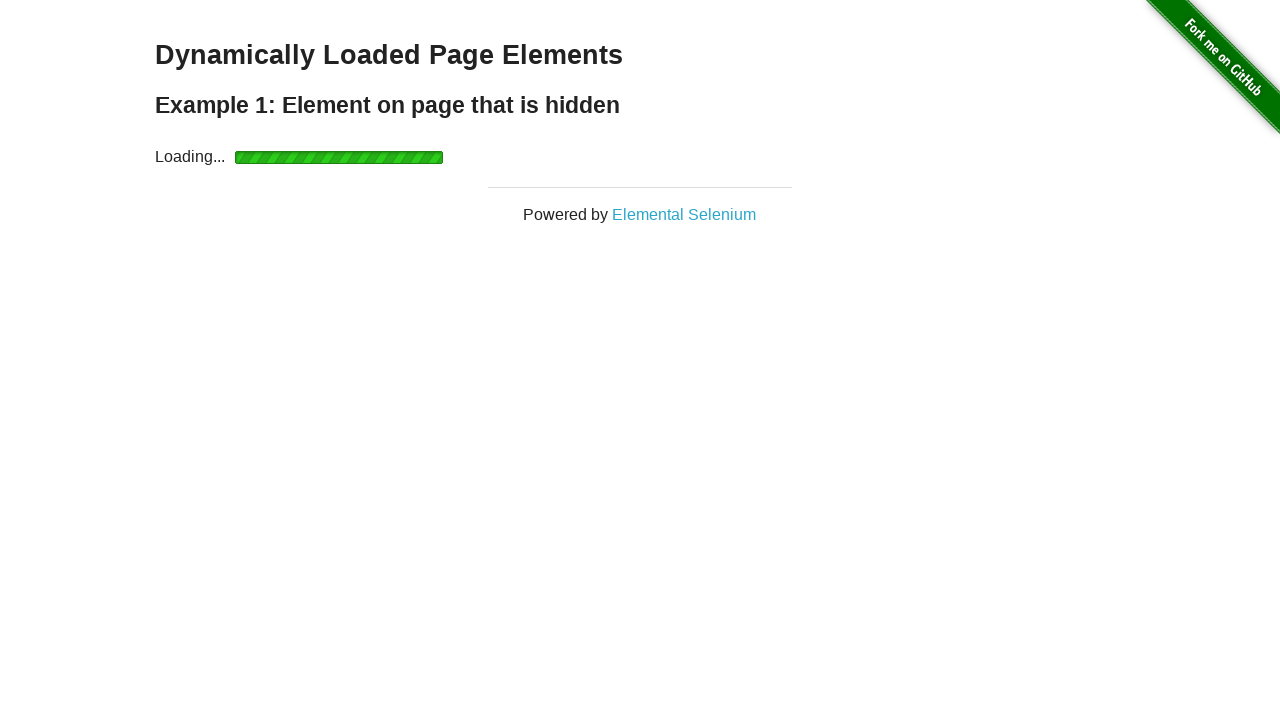

Waited for hidden content to become visible
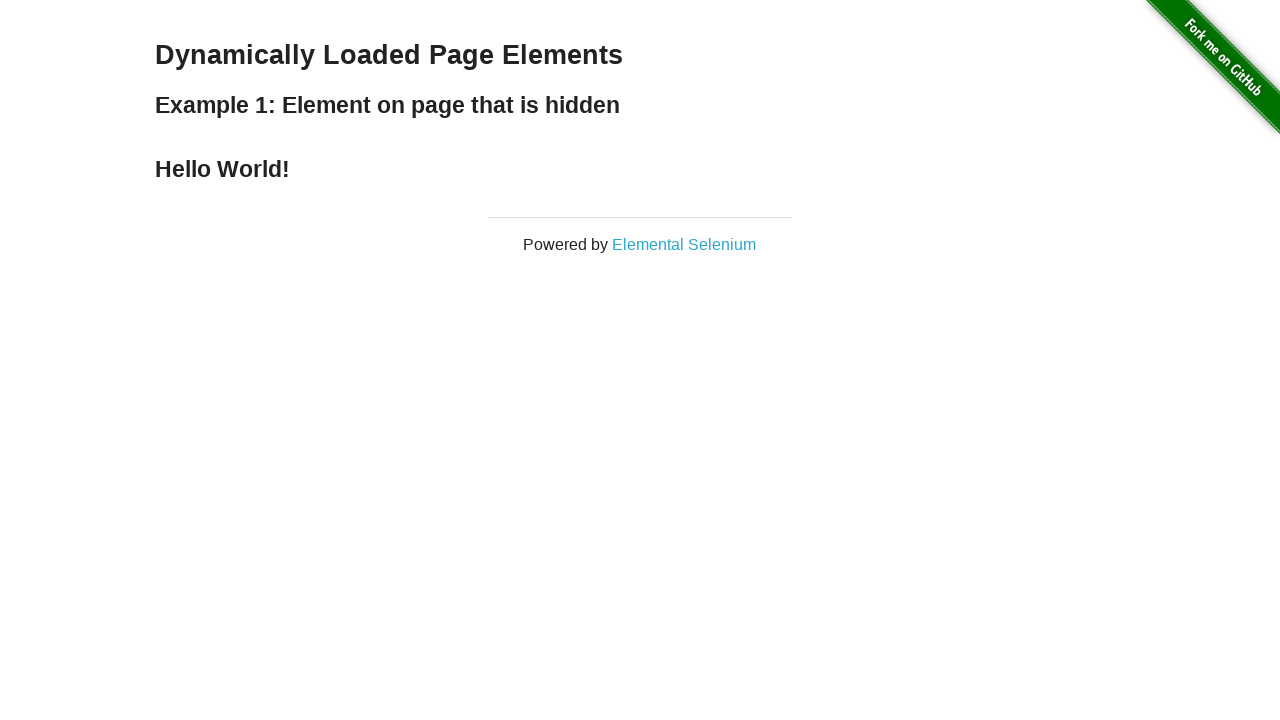

Retrieved loaded text: Hello World!
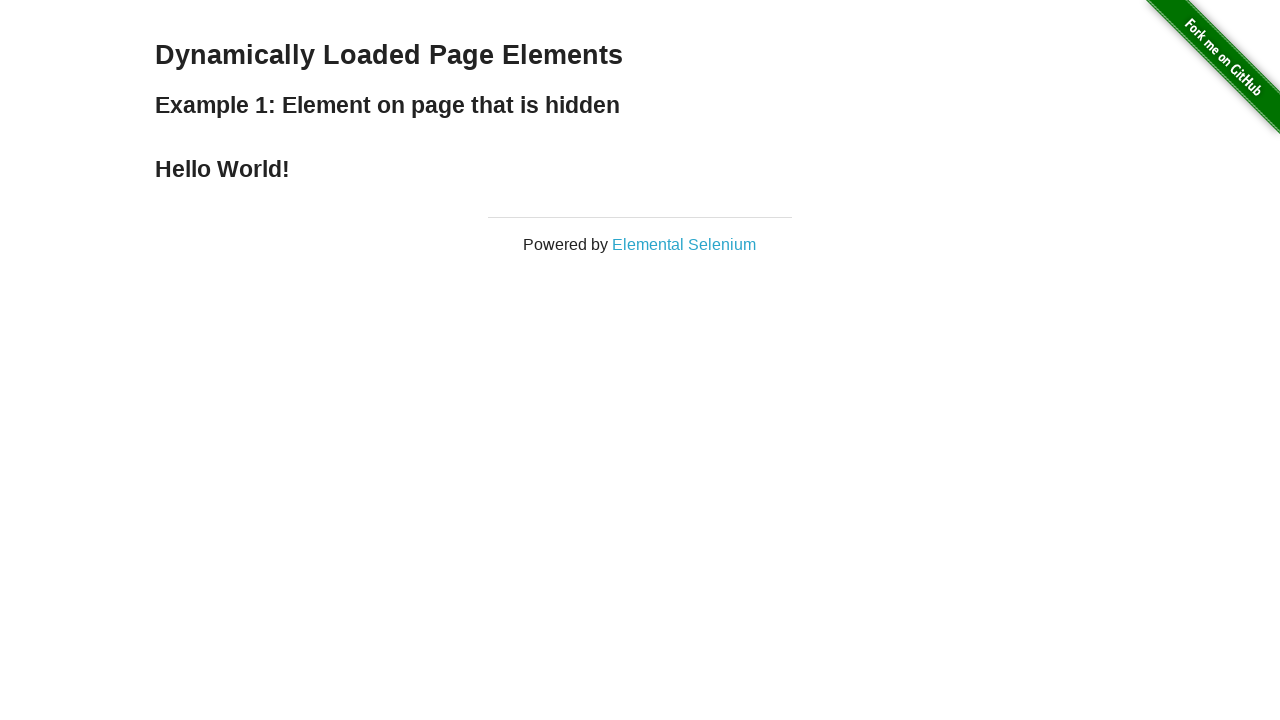

Printed loaded text to console
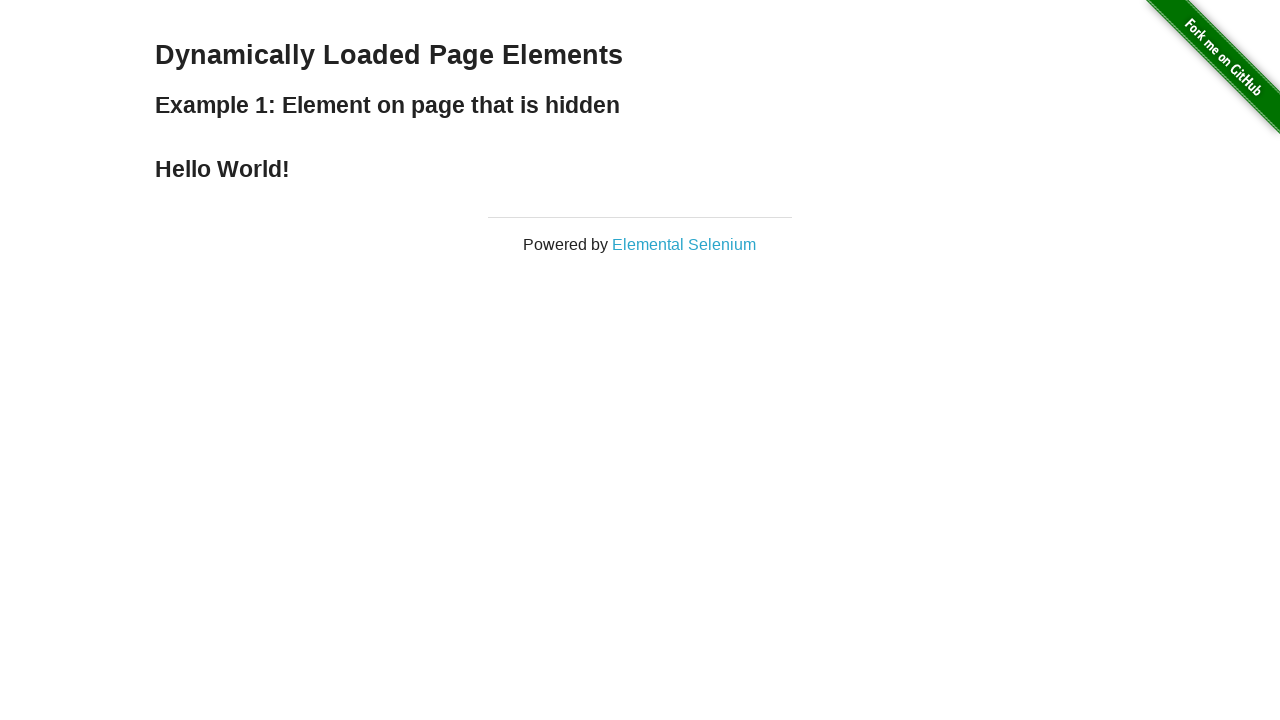

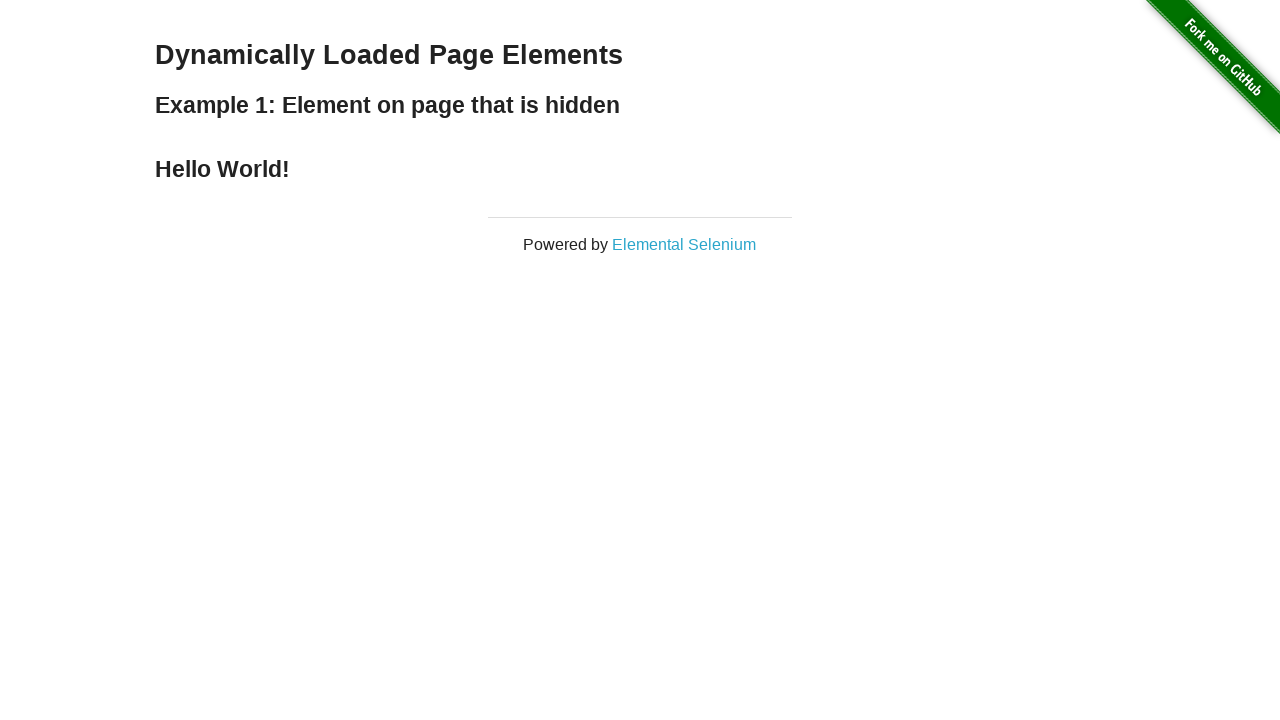